Tests various UI automation features including show/hide text visibility, dialog box handling, mouse hover interactions, and iframe content access on an automation practice page.

Starting URL: https://rahulshettyacademy.com/AutomationPractice/

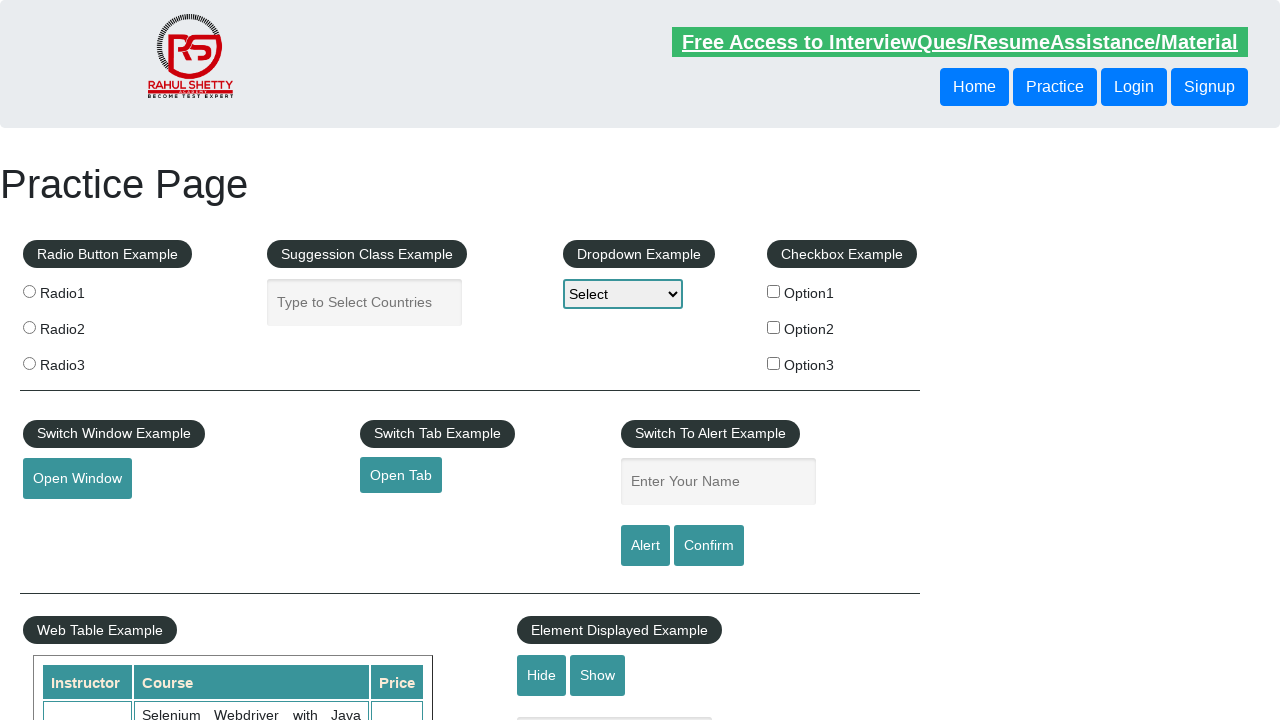

Waited for displayed text element to load
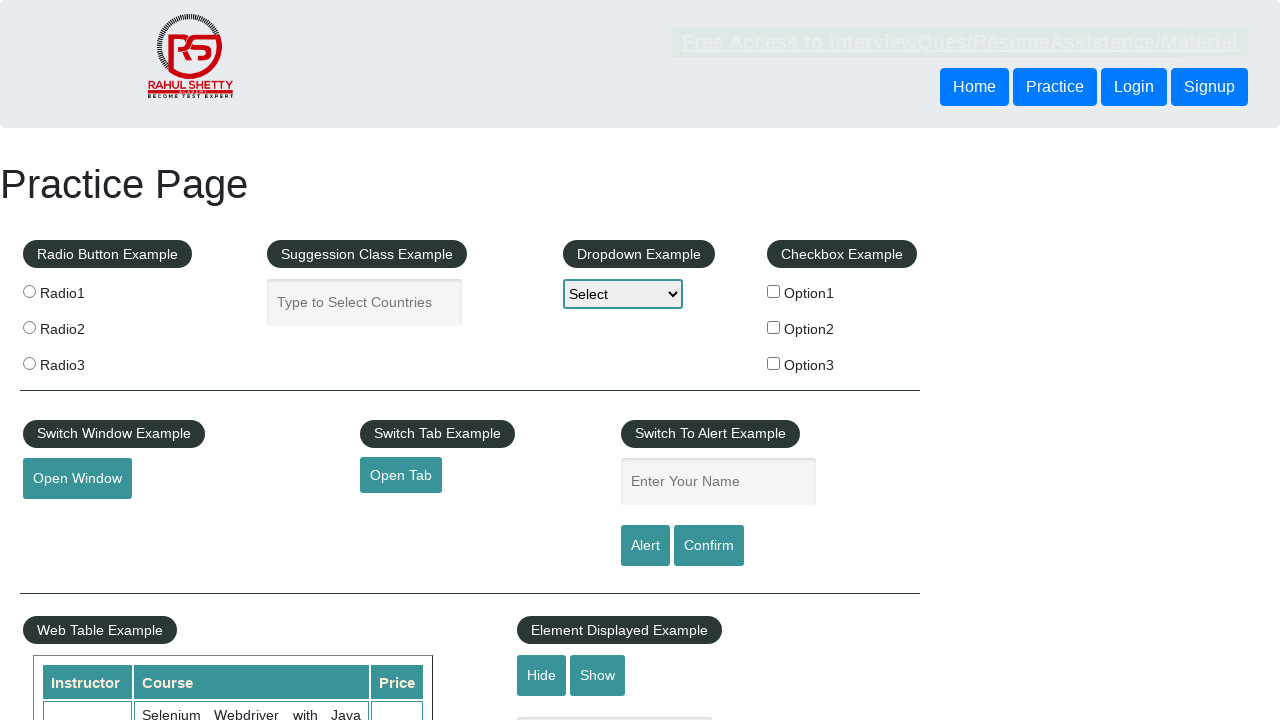

Verified text element is visible initially
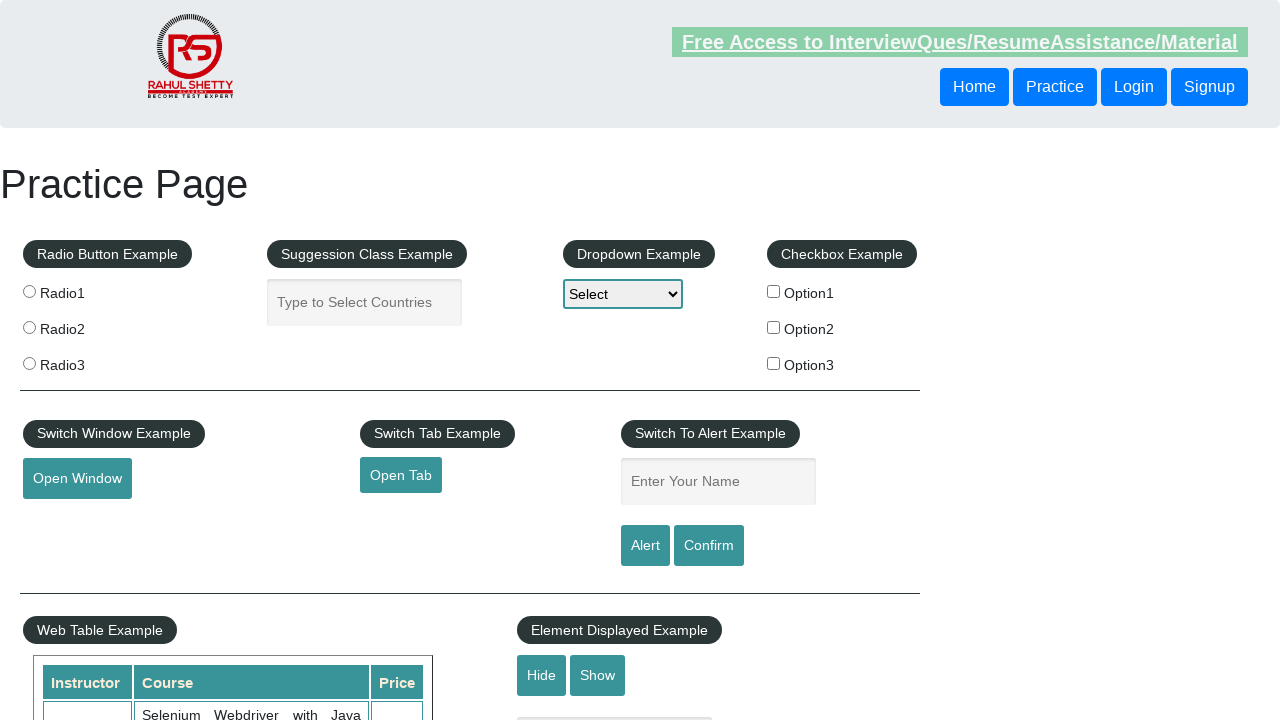

Clicked hide button to hide text at (542, 675) on #hide-textbox
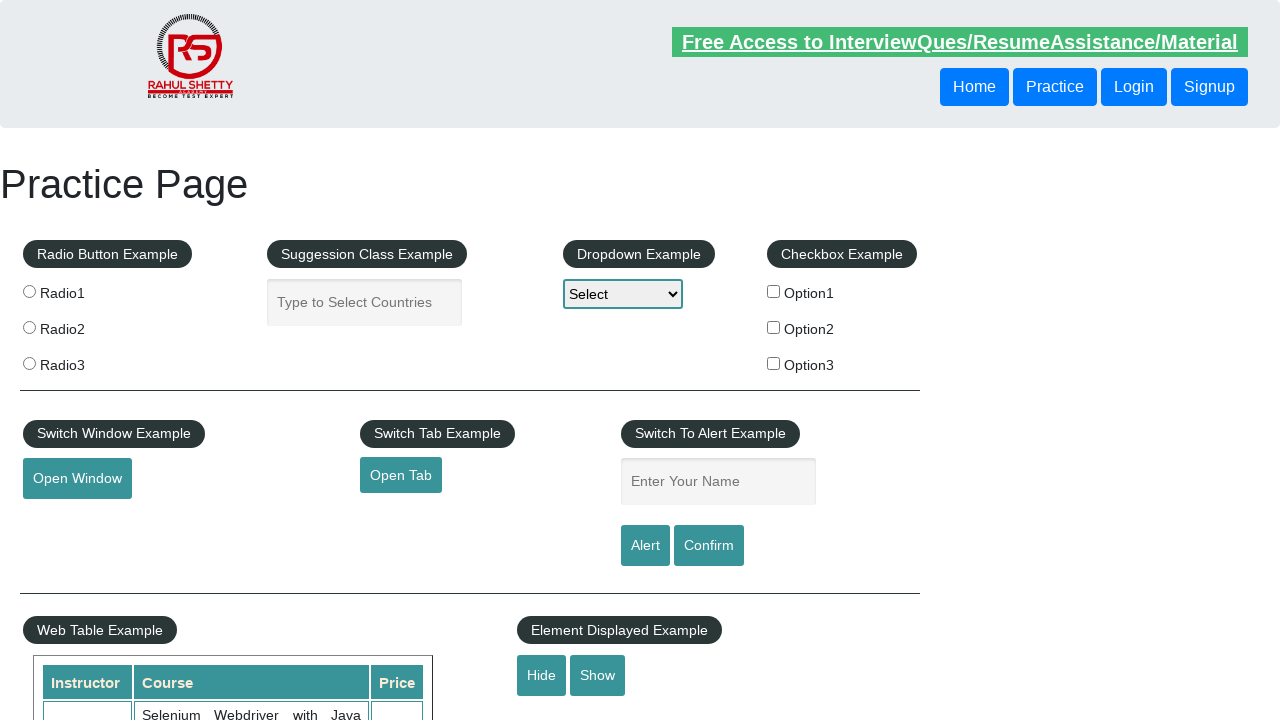

Waited 500ms for visibility change animation
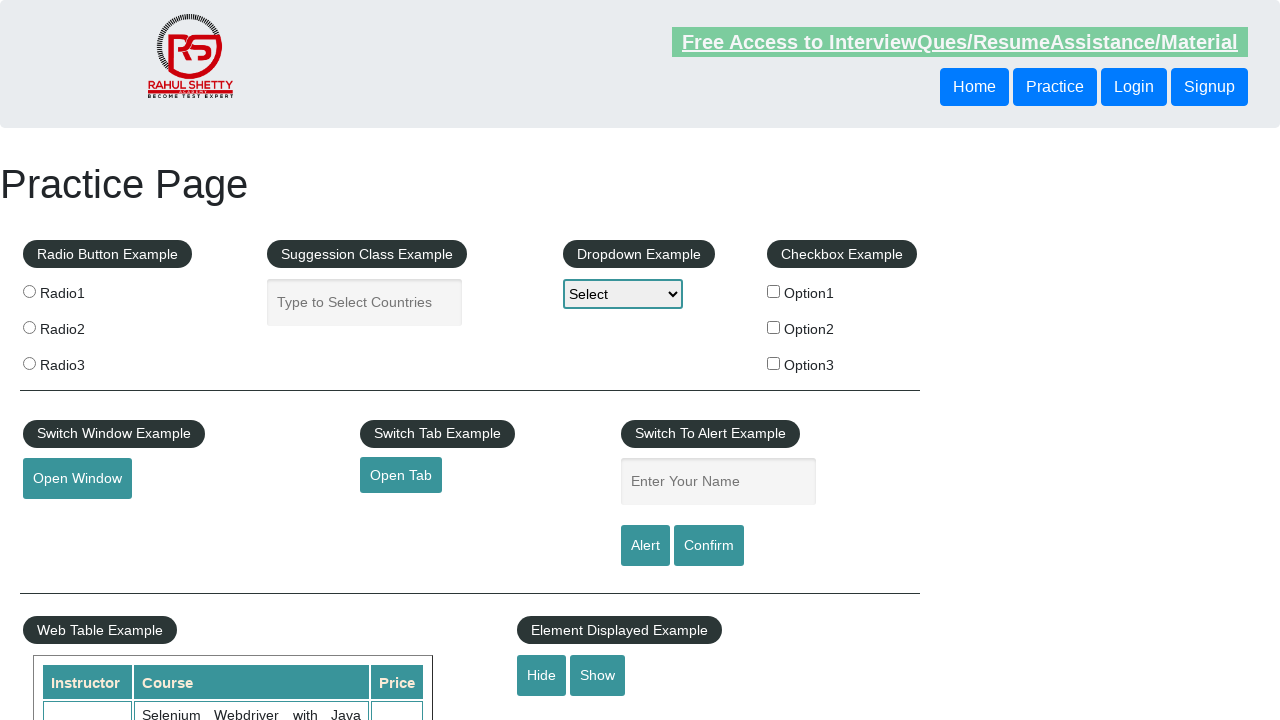

Verified text element is now hidden
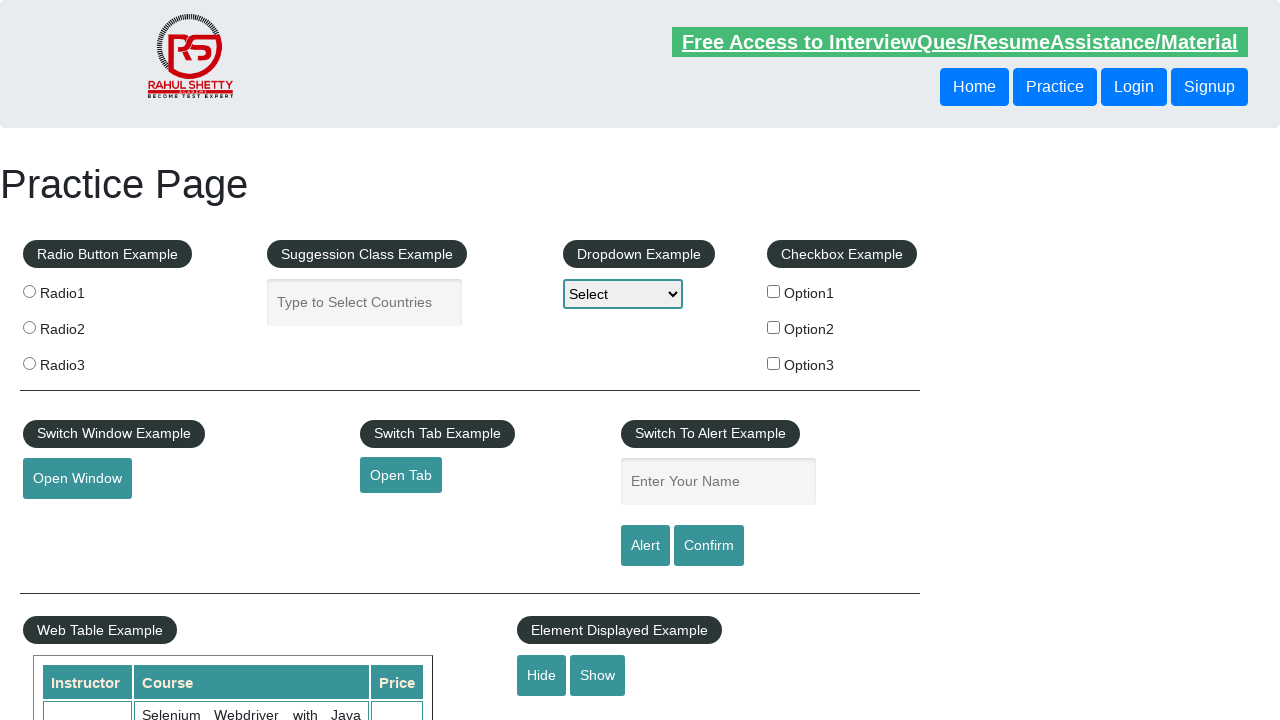

Set up dialog handler to automatically accept dialogs
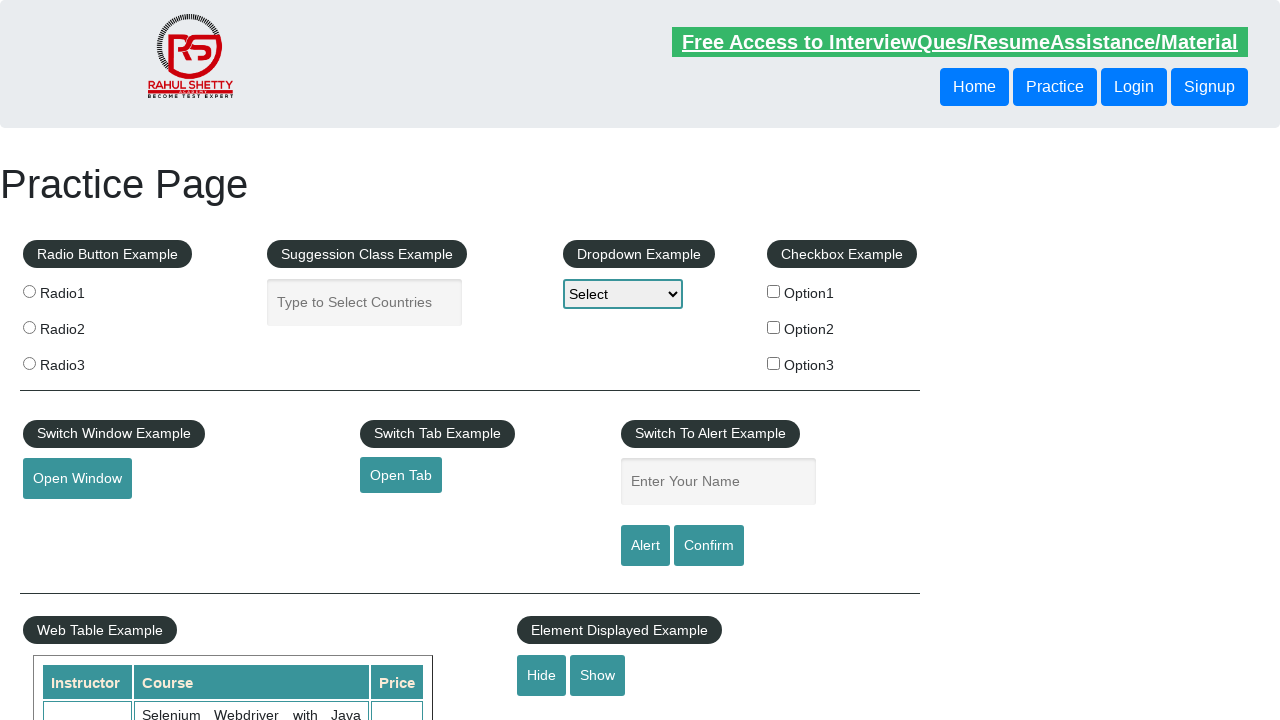

Clicked confirm button to trigger dialog box at (709, 546) on #confirmbtn
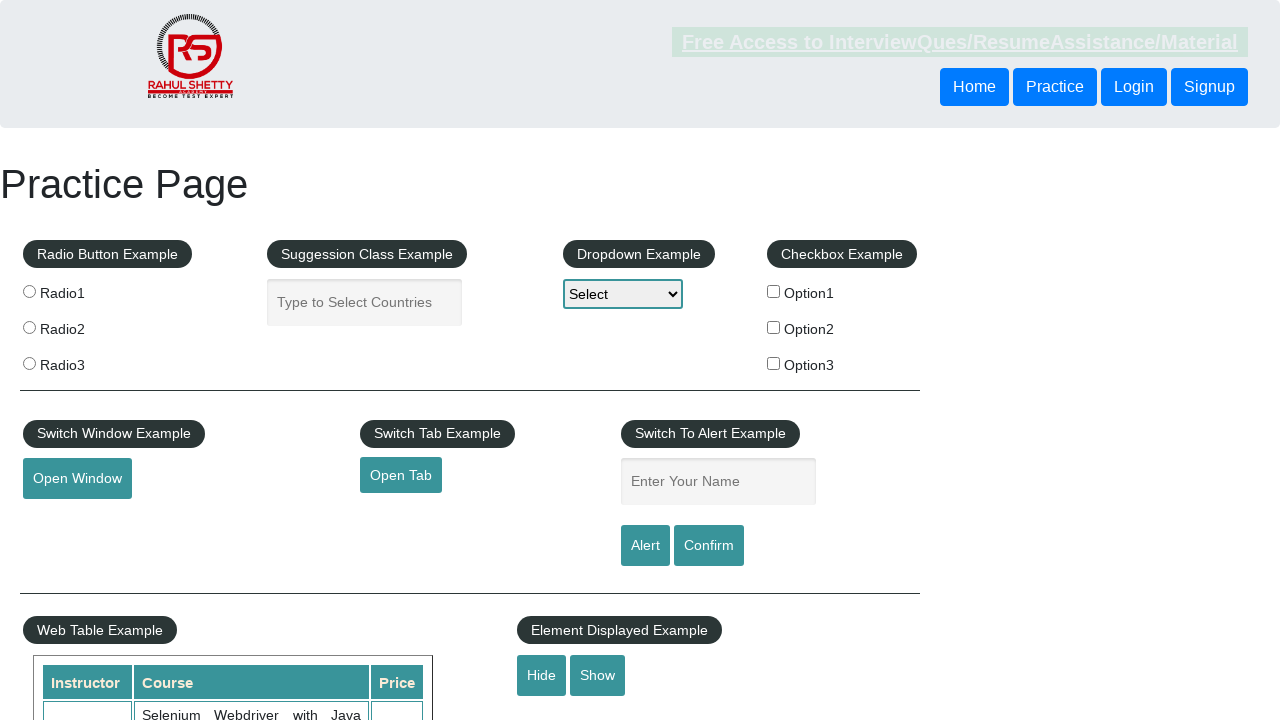

Hovered over mouse hover element to reveal menu at (83, 361) on #mousehover
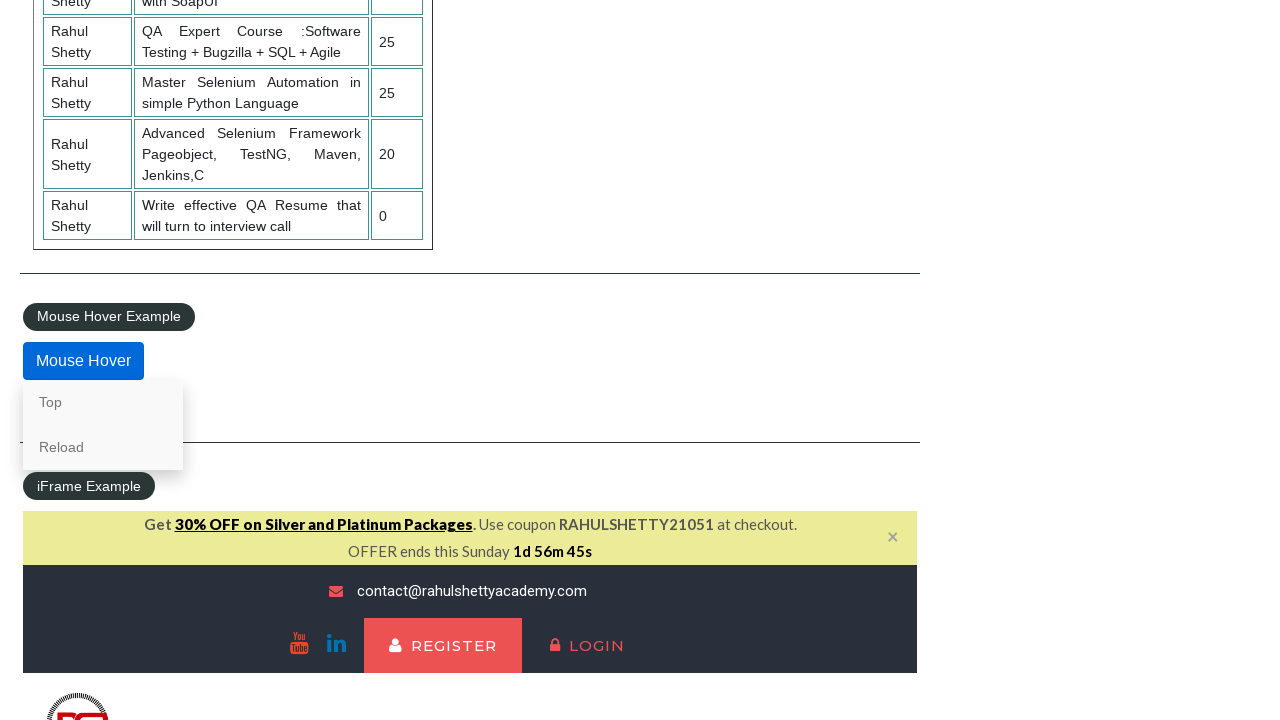

Verified 'Reload' option appeared in hover menu
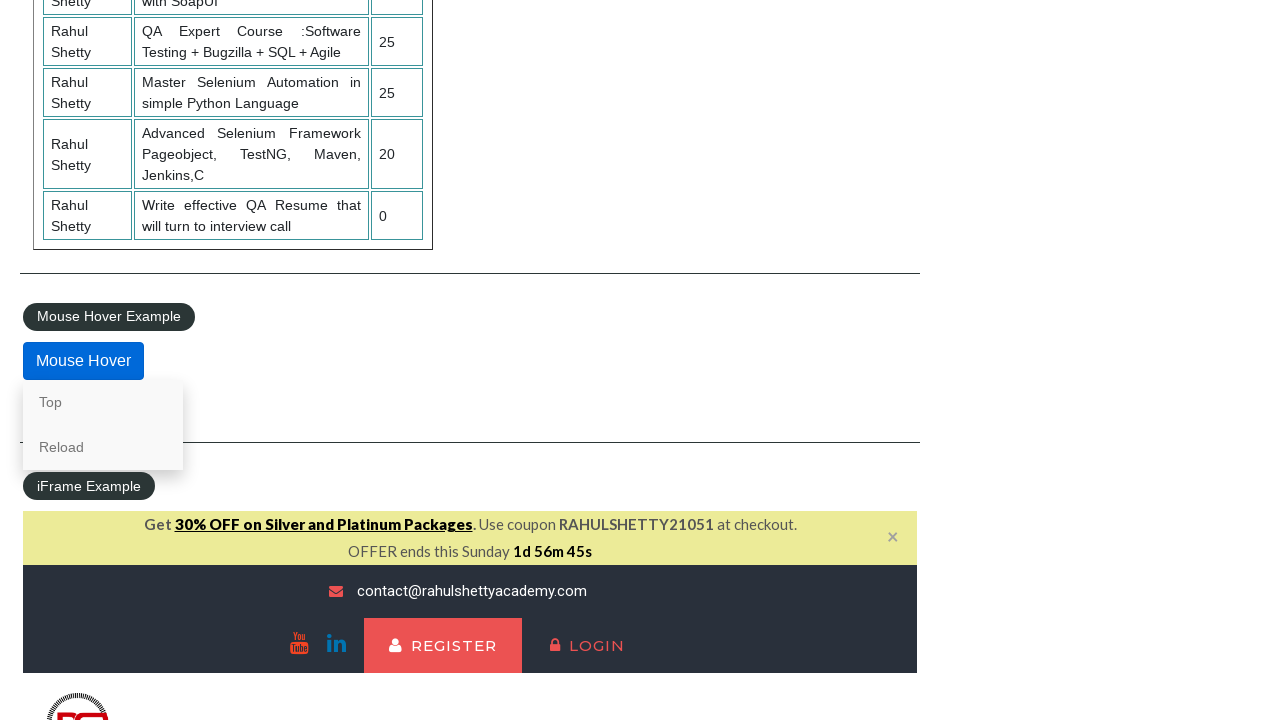

Verified 'Top' option appeared in hover menu
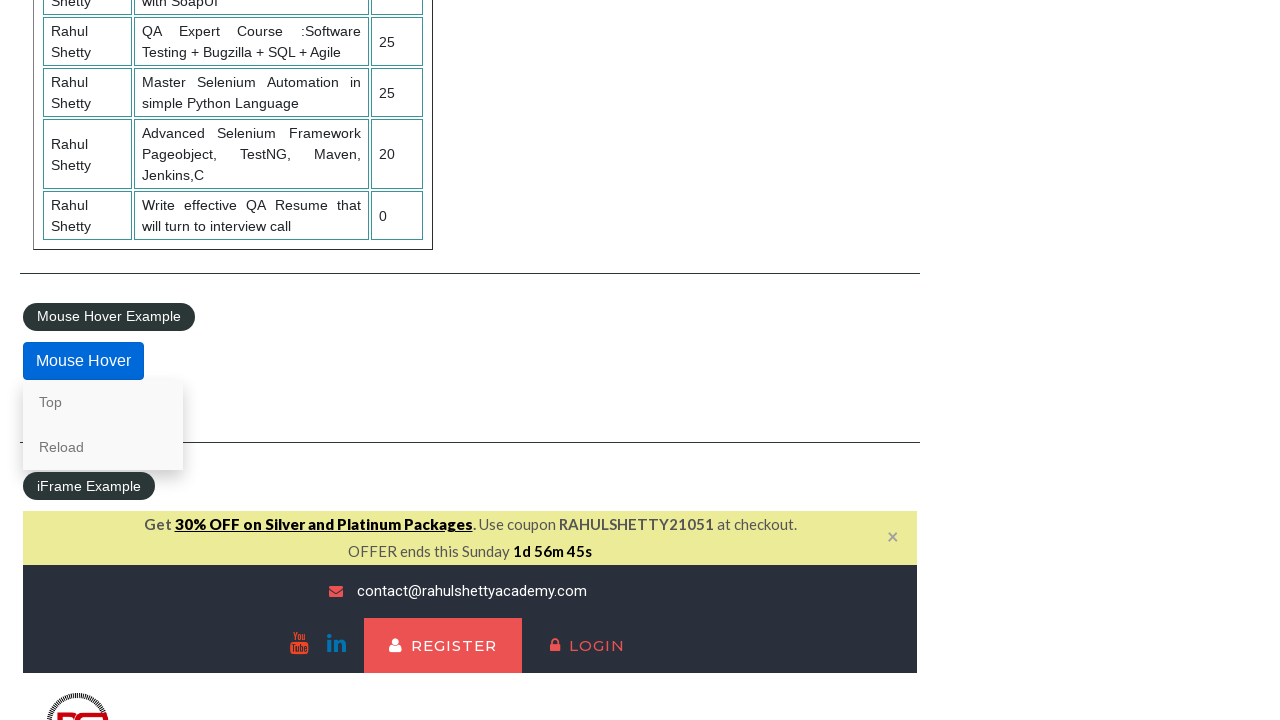

Located iframe containing course content
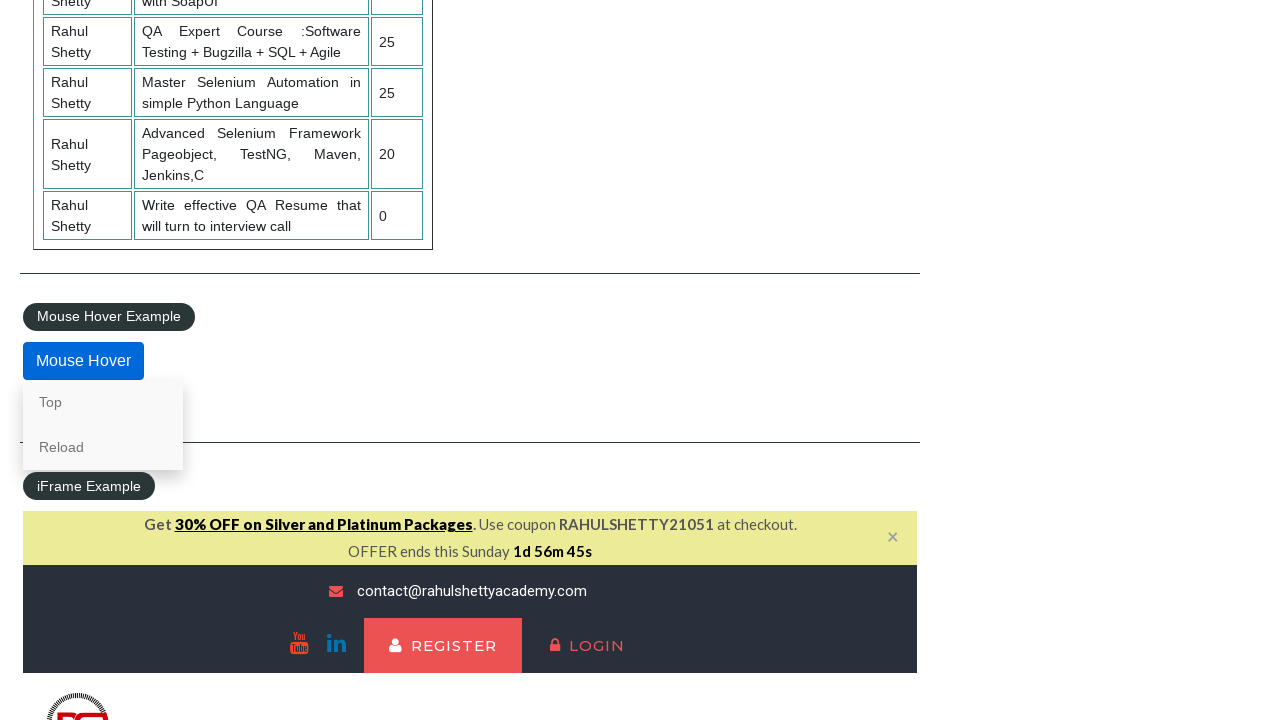

Clicked lifetime access link inside iframe at (307, 360) on #courses-iframe >> internal:control=enter-frame >> li a[href$='lifetime-access']
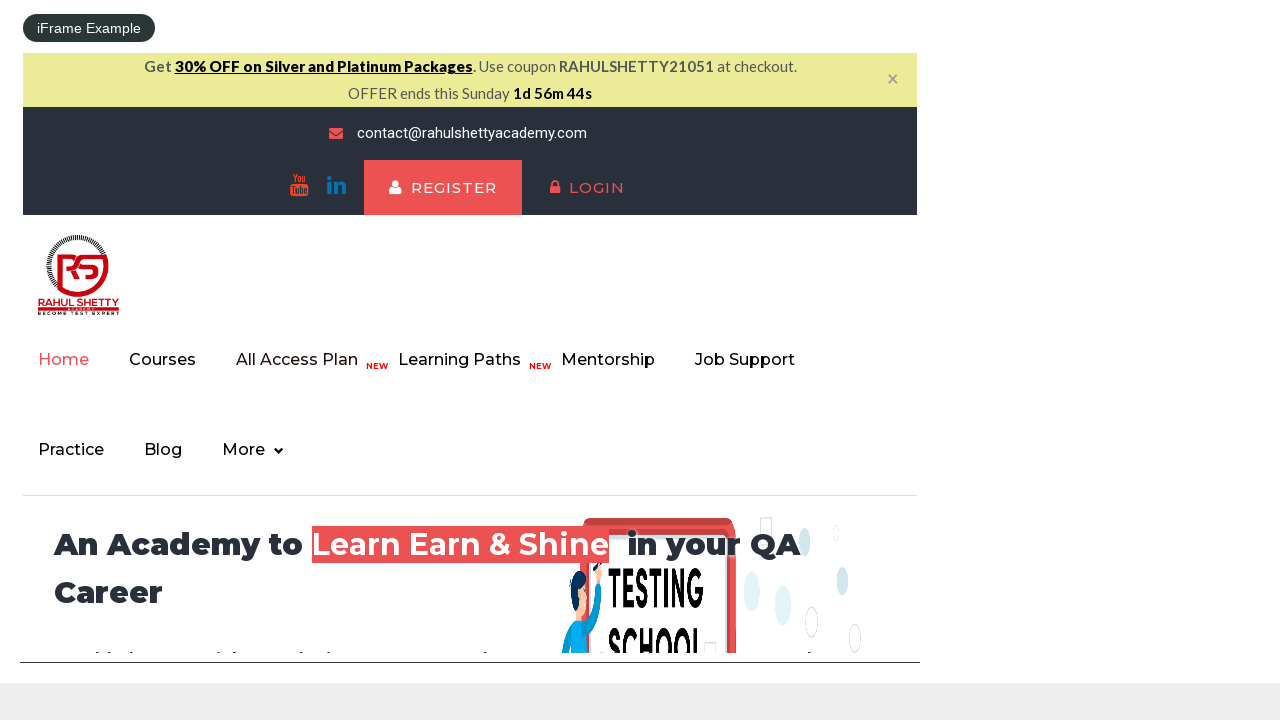

Retrieved count text from iframe: 13,522
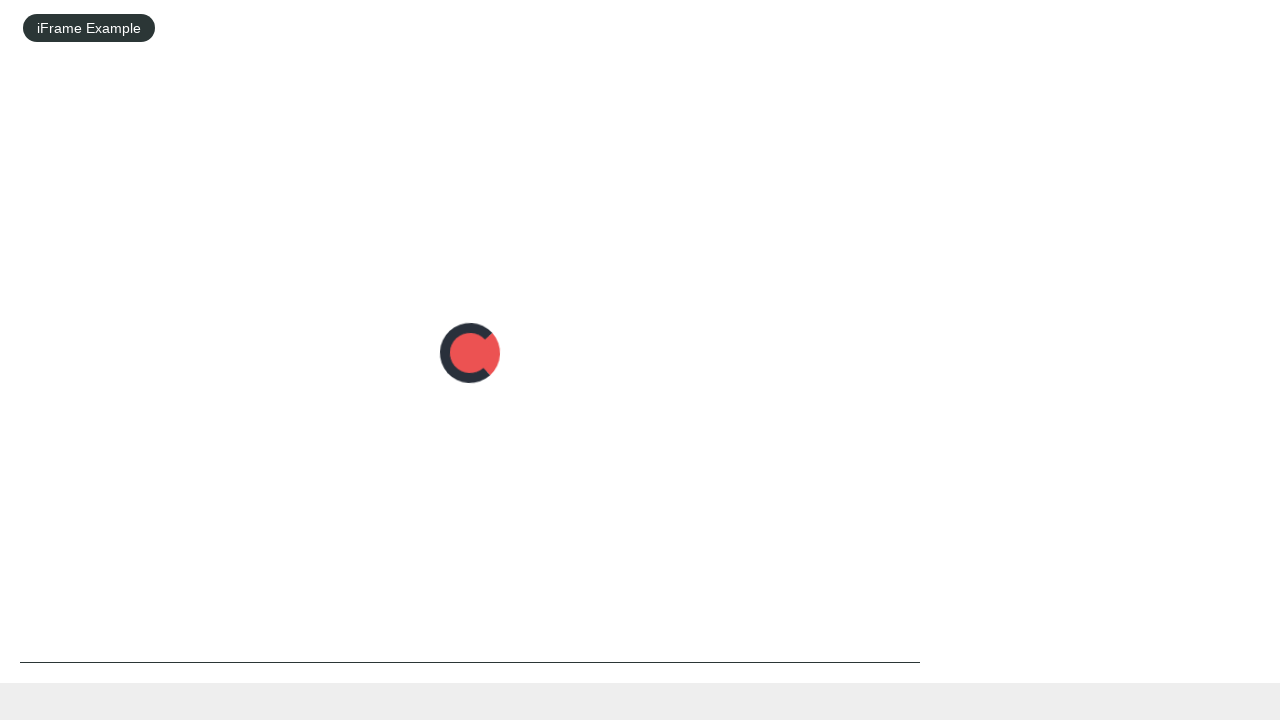

Verified count text matches expected value '13,522'
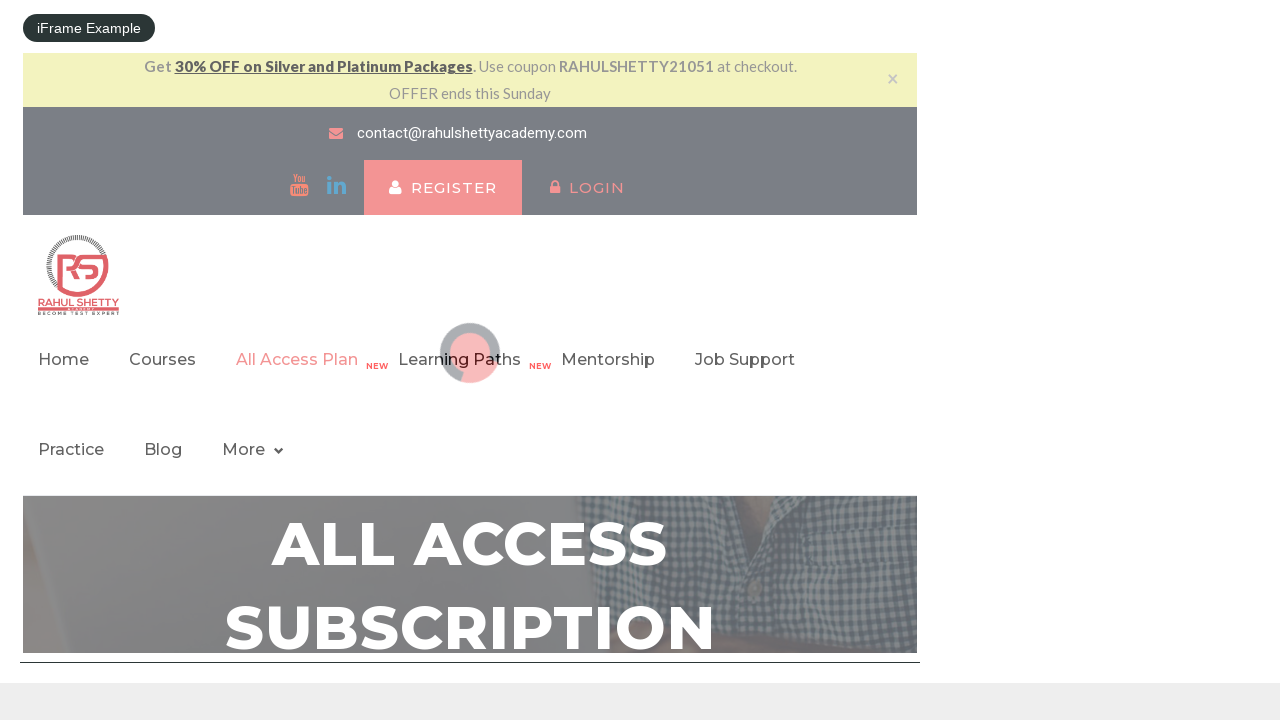

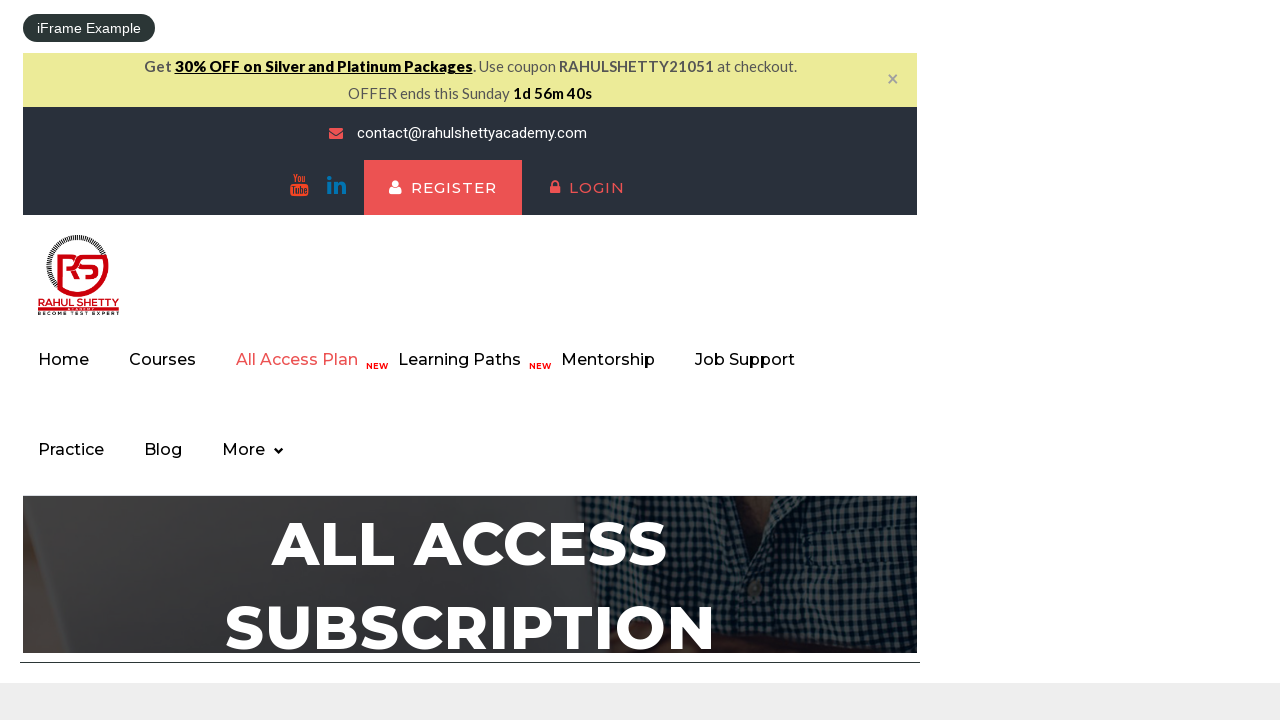